Verifies that the Hepsiburada logo is present on the homepage

Starting URL: https://www.hepsiburada.com/

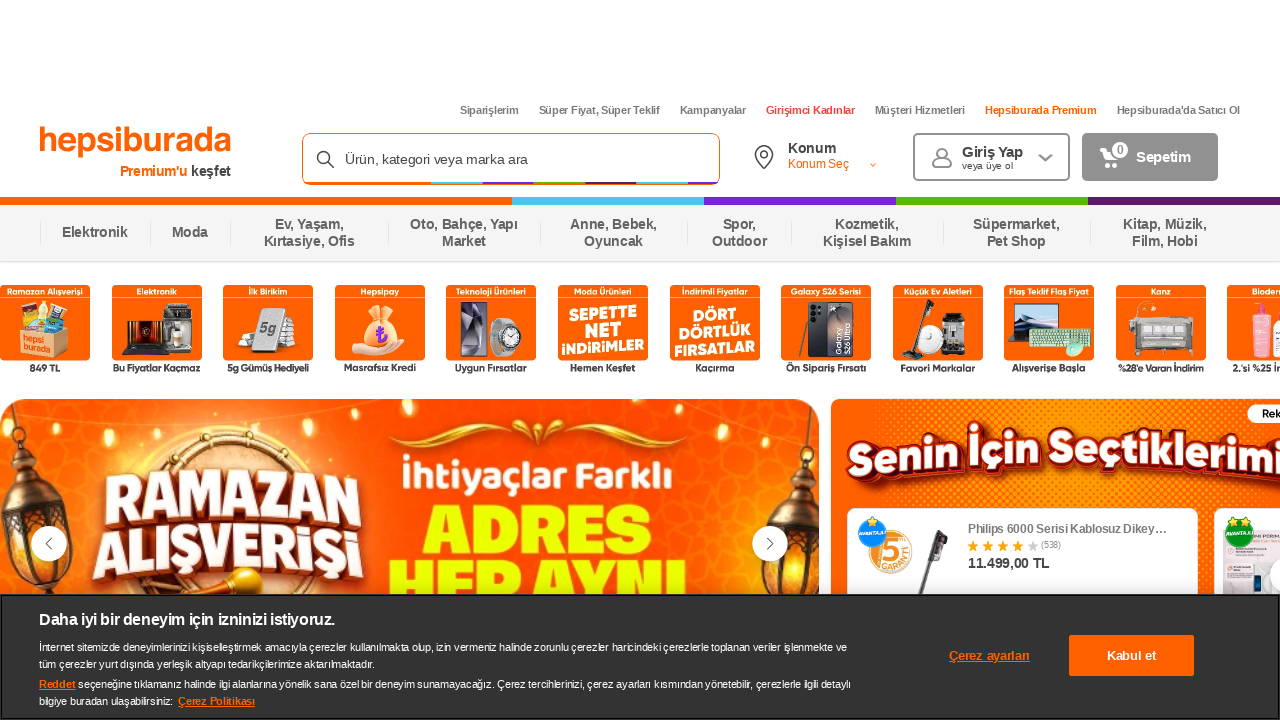

Waited for Hepsiburada logo to be present on homepage
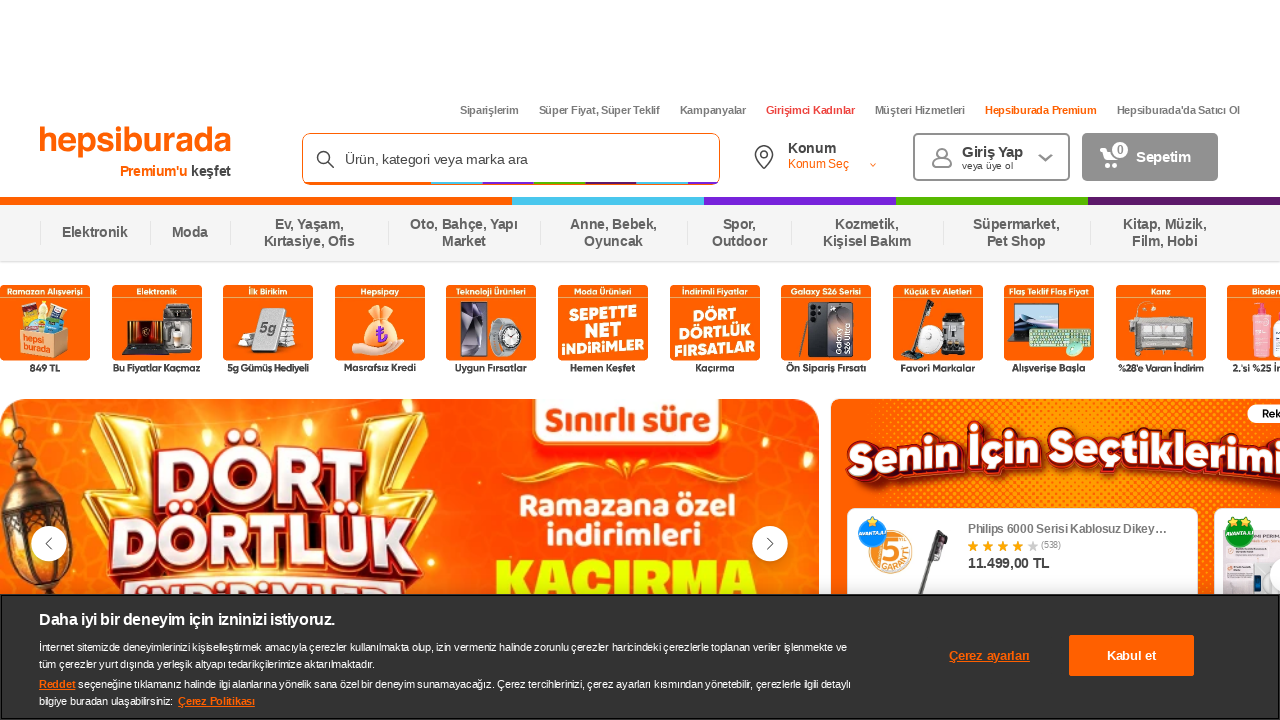

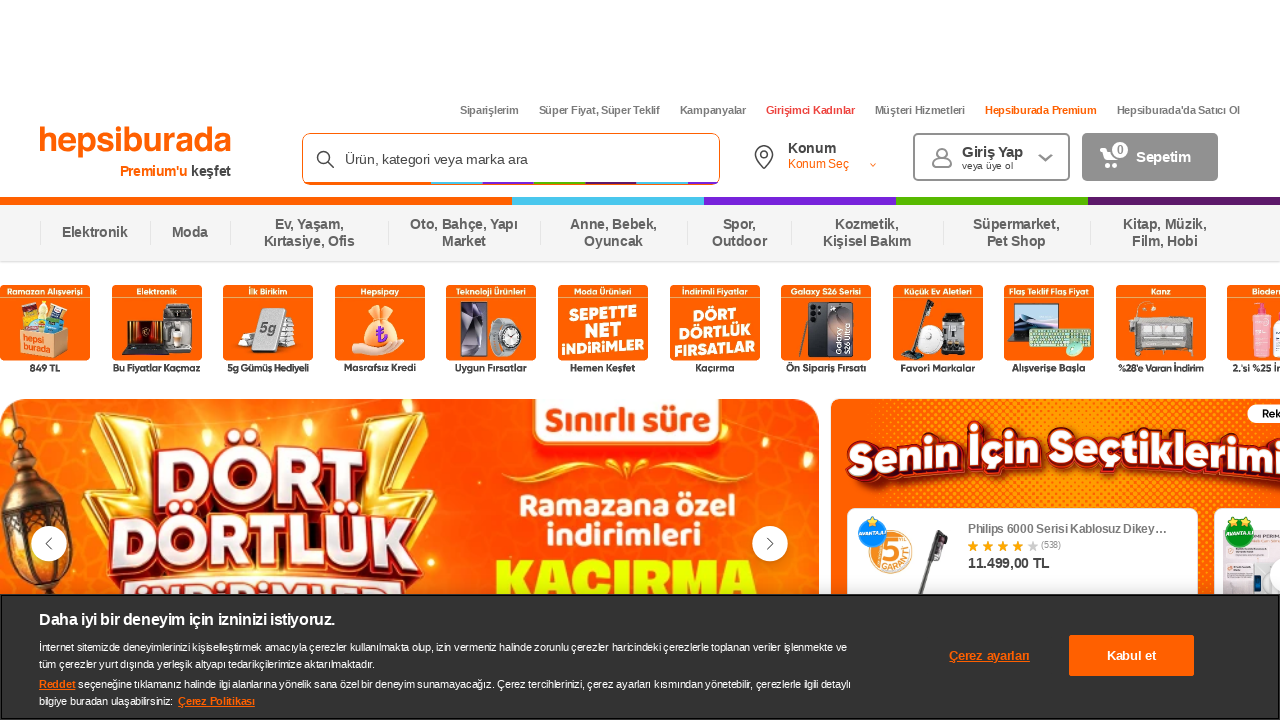